Tests broken links page by locating valid and broken link elements and verifying they are present on the page

Starting URL: https://demoqa.com/broken

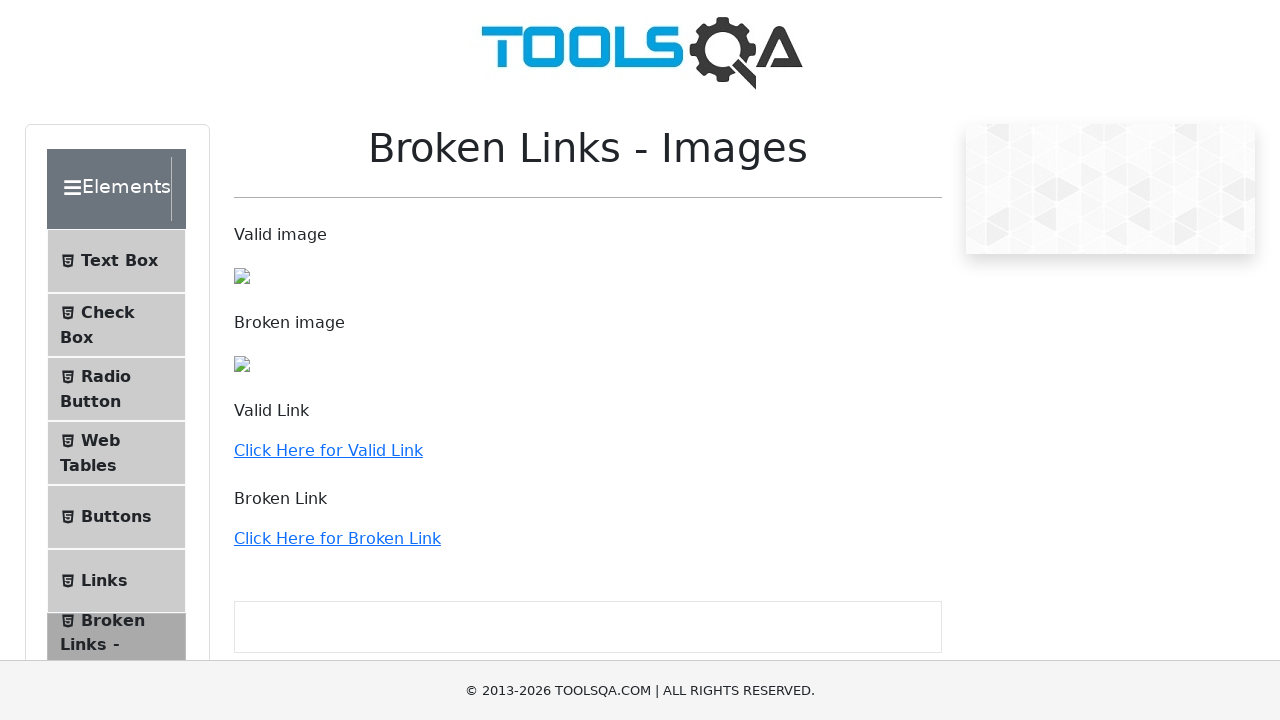

Waited for valid link element to be present on broken links page
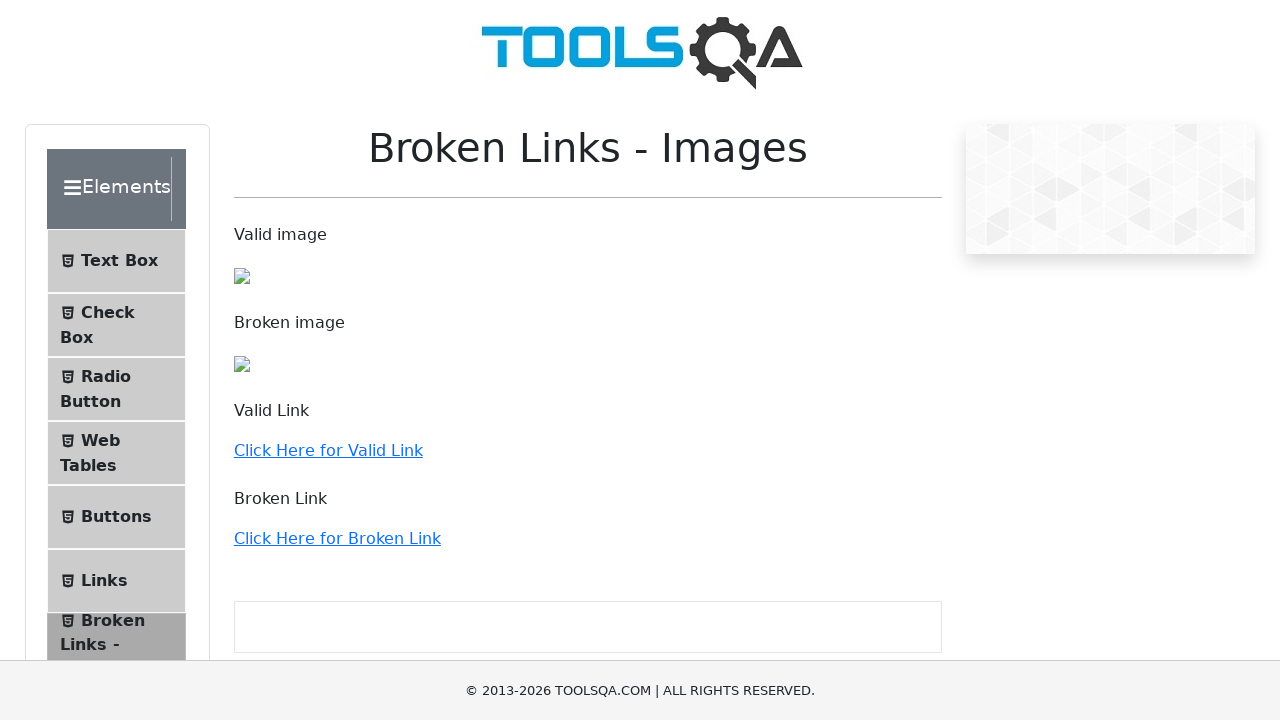

Clicked on the valid link at (328, 450) on text=Click Here for Valid Link
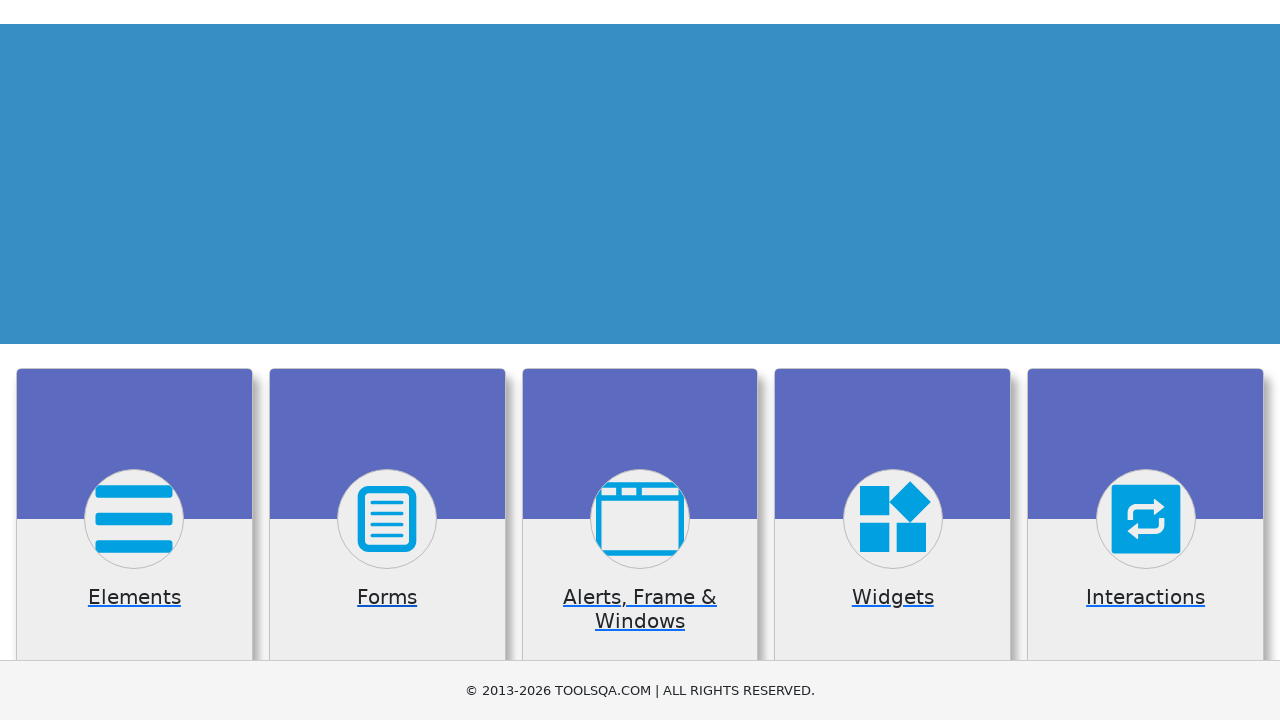

Navigated back to broken links page
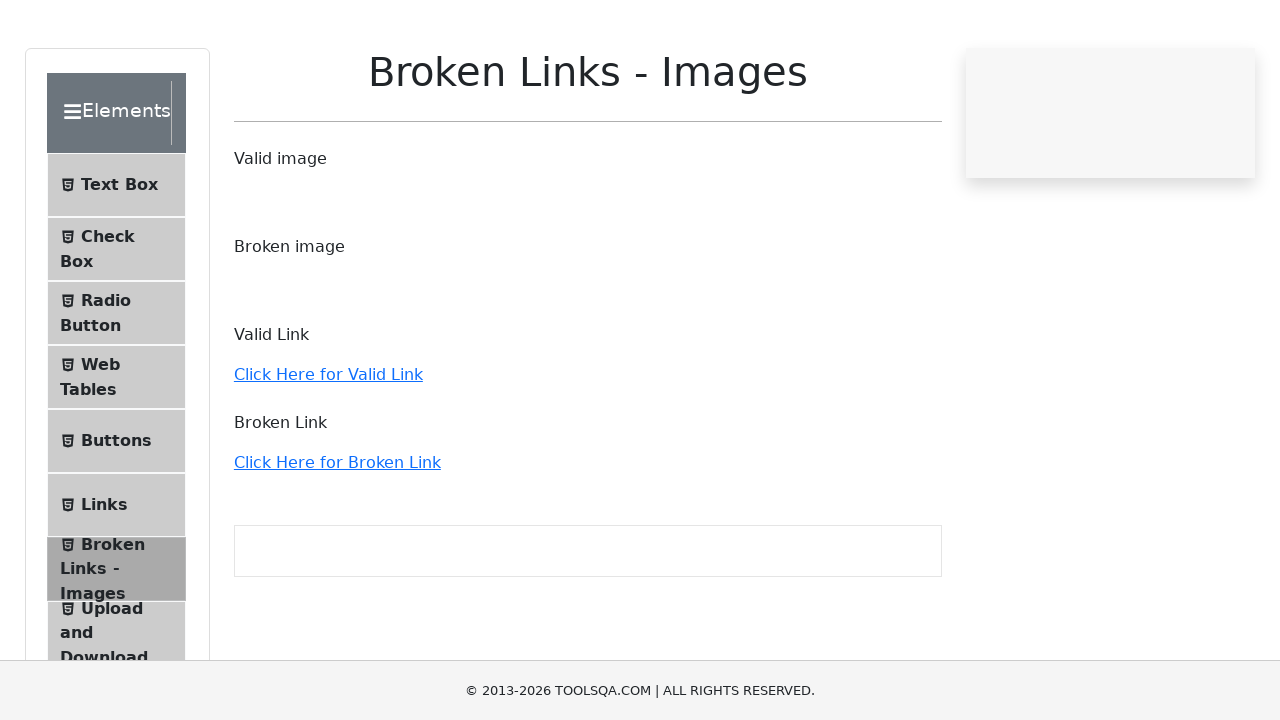

Waited for broken link element to be present on page
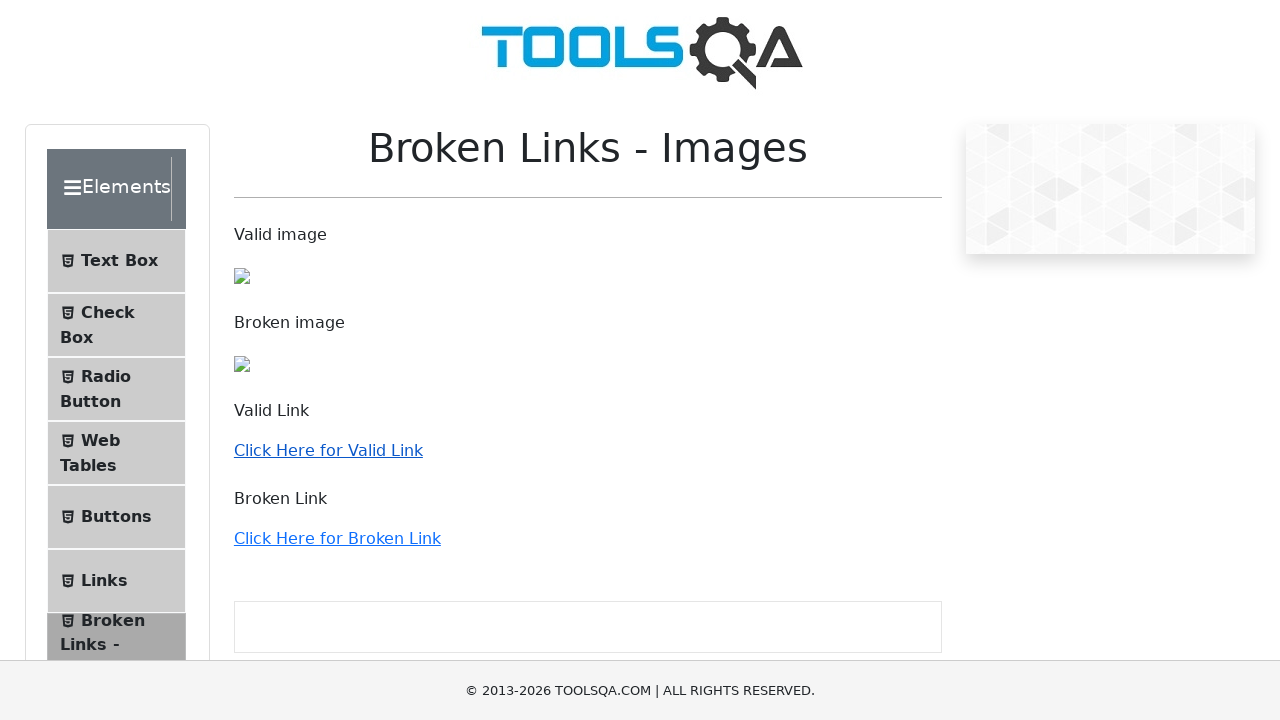

Clicked on the broken link at (113, 620) on text=Broken Link
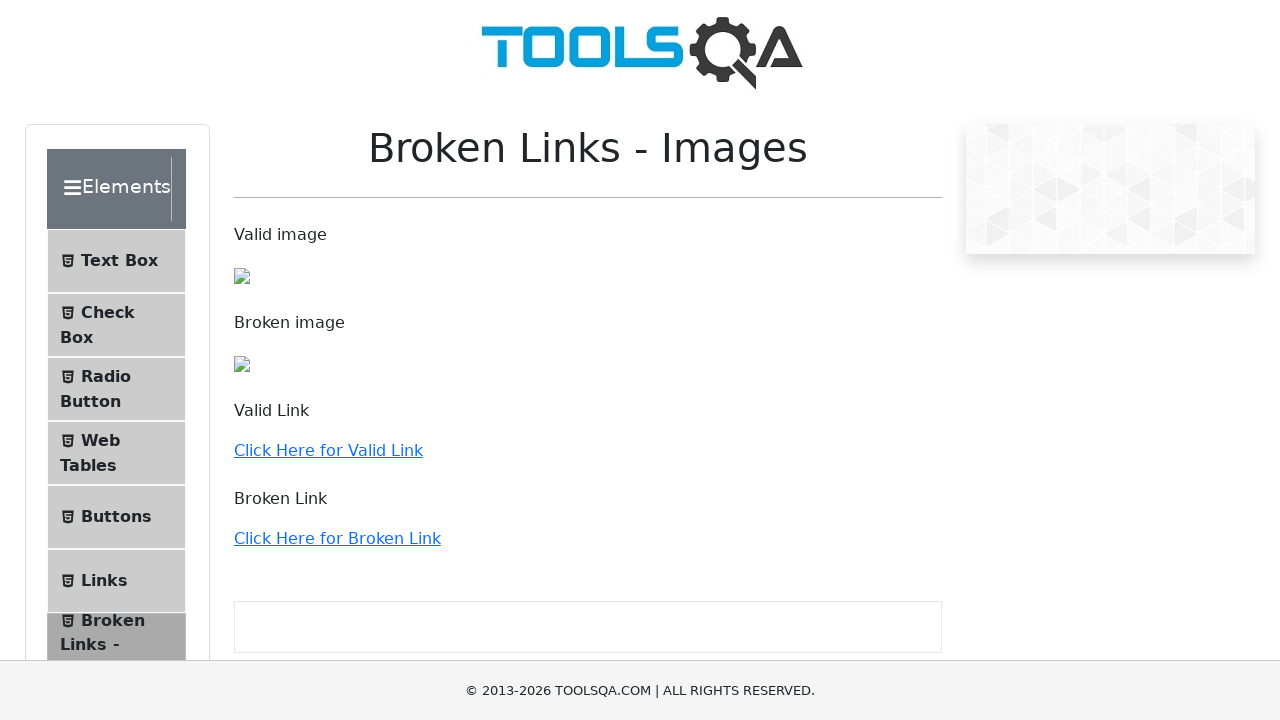

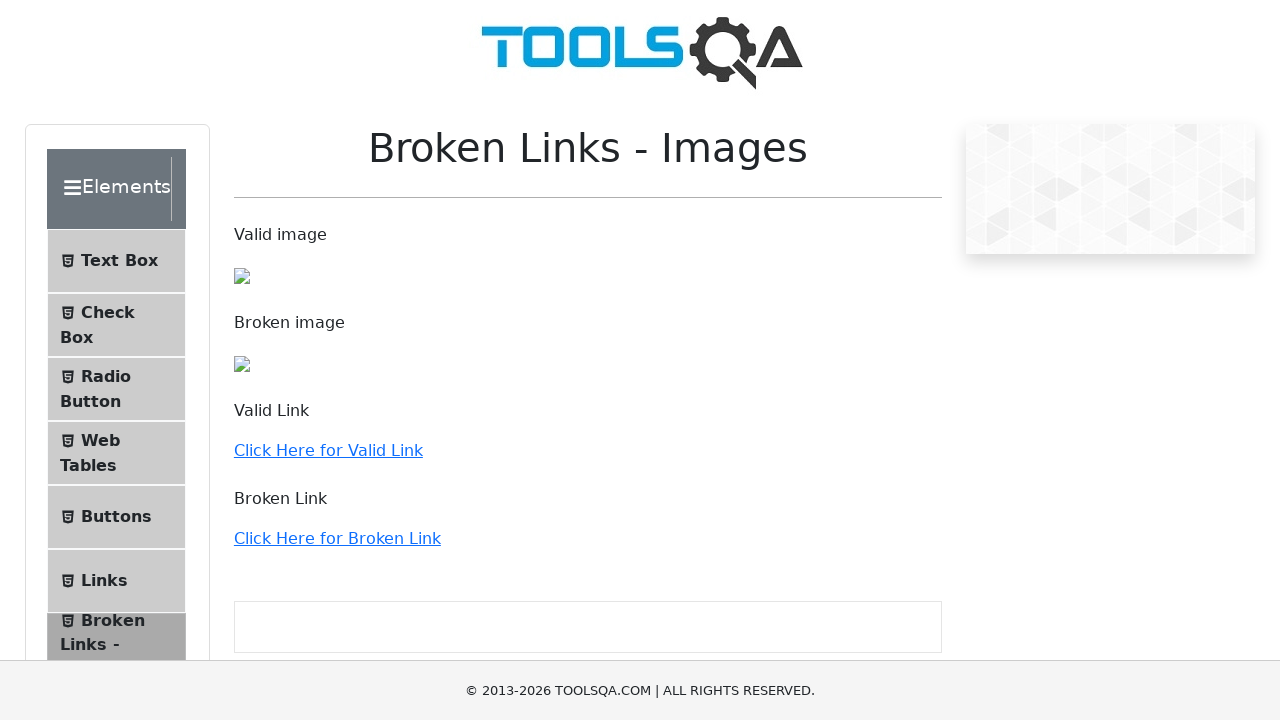